Tests login attempt with locked out user credentials and verifies the locked out error message

Starting URL: https://www.saucedemo.com/

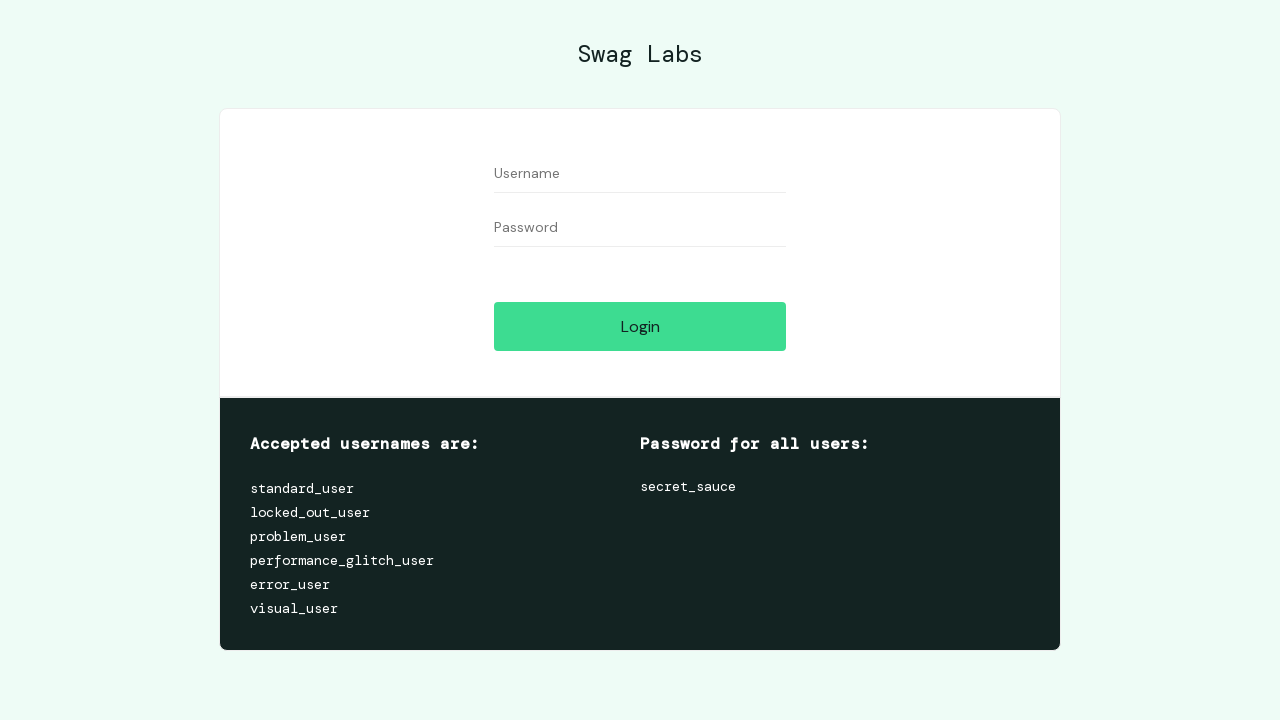

Username field selector loaded
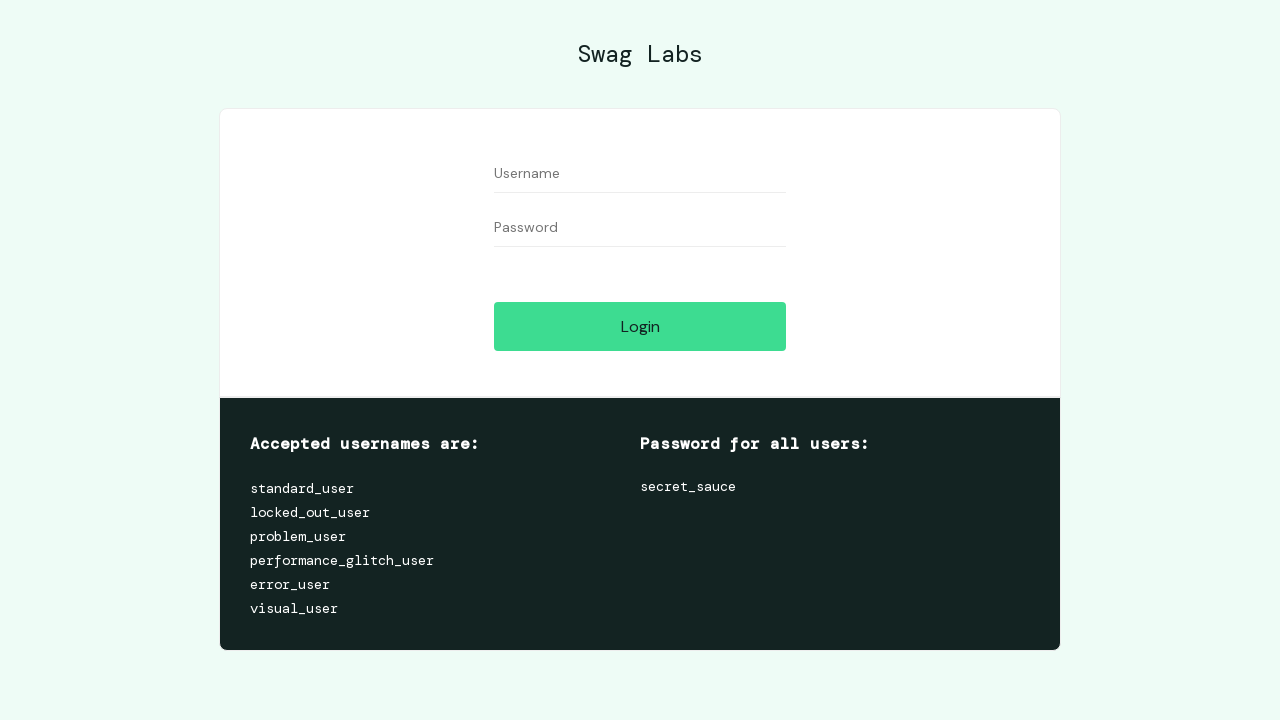

Filled username field with locked_out_user on #user-name
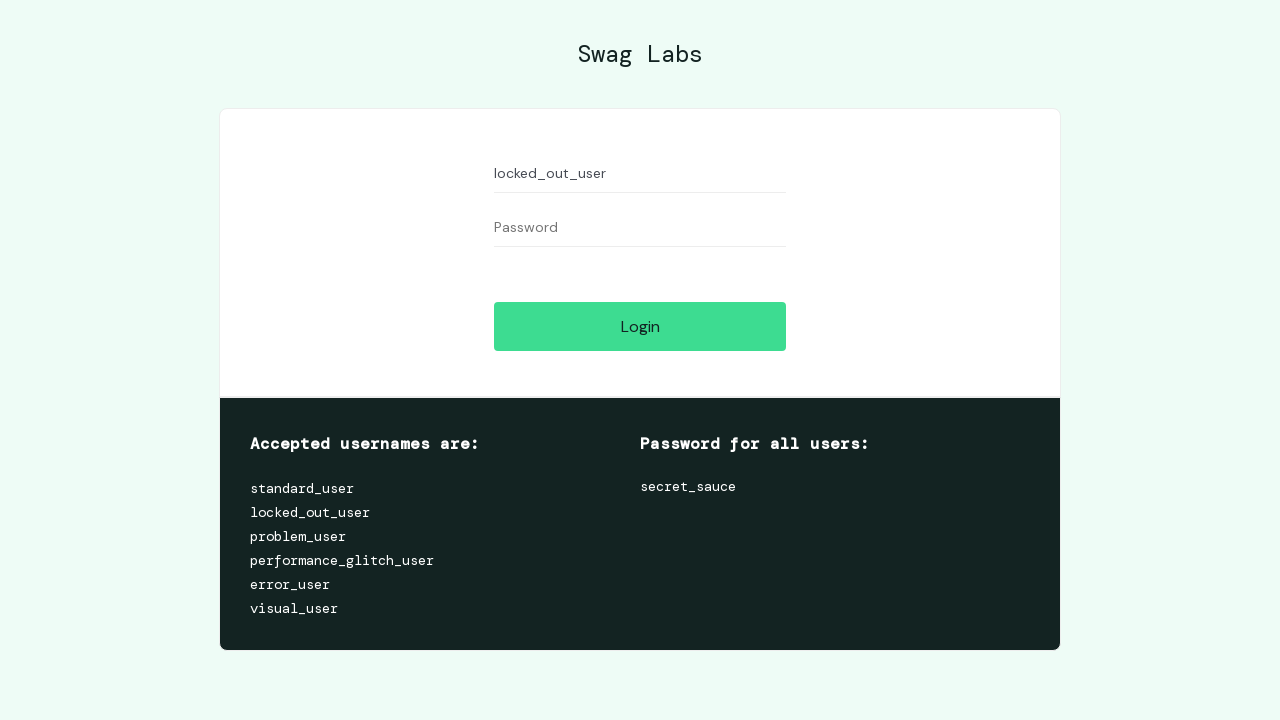

Password field selector loaded
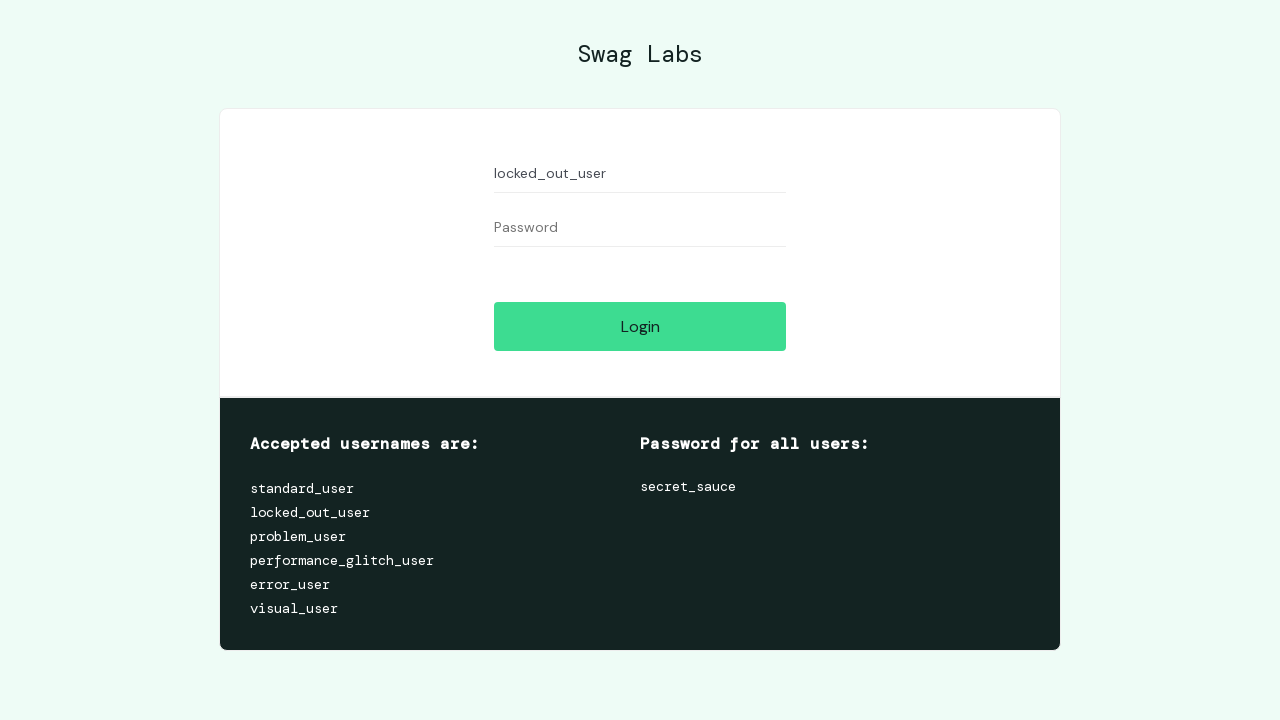

Filled password field with secret_sauce on #password
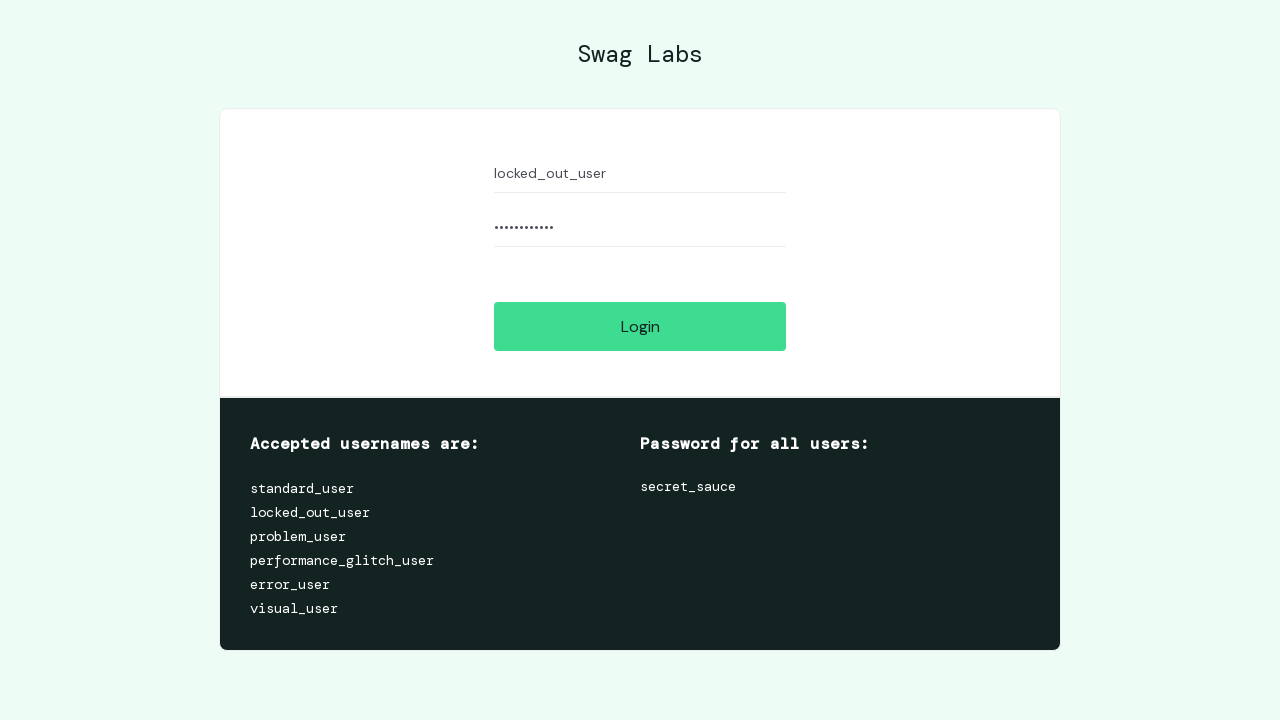

Clicked login button at (640, 326) on #login-button
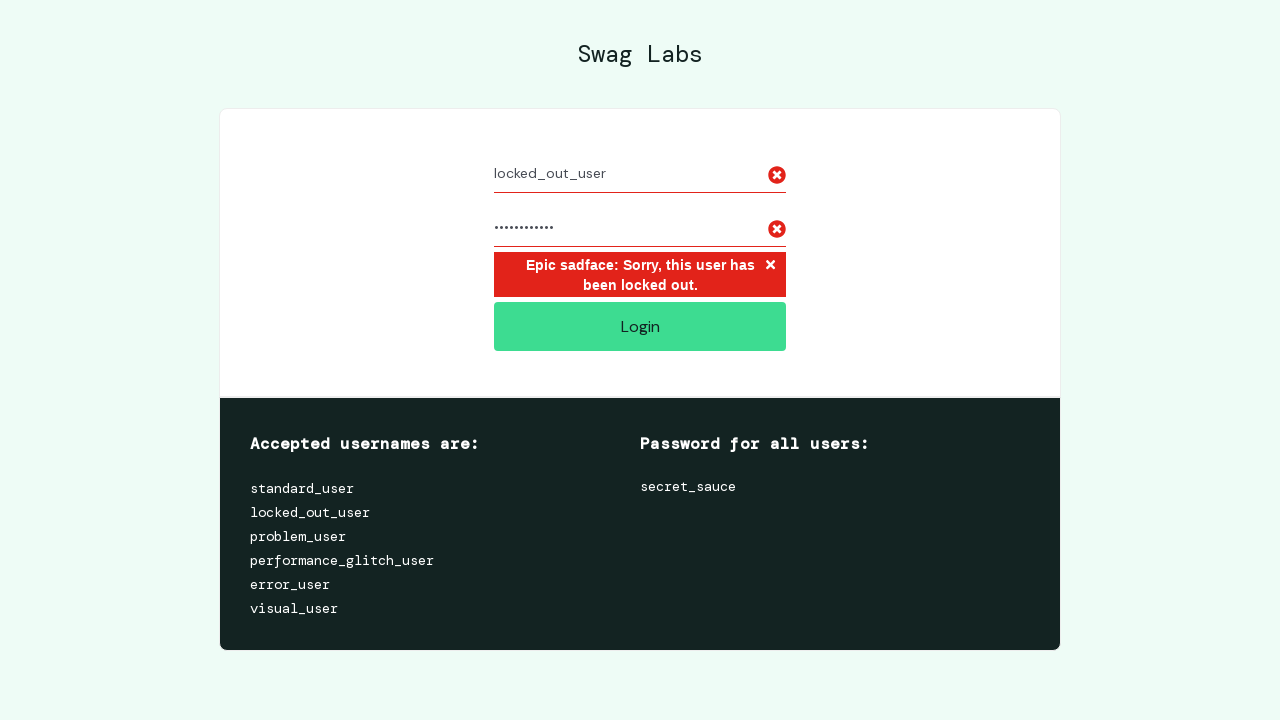

Locked out error message displayed and verified
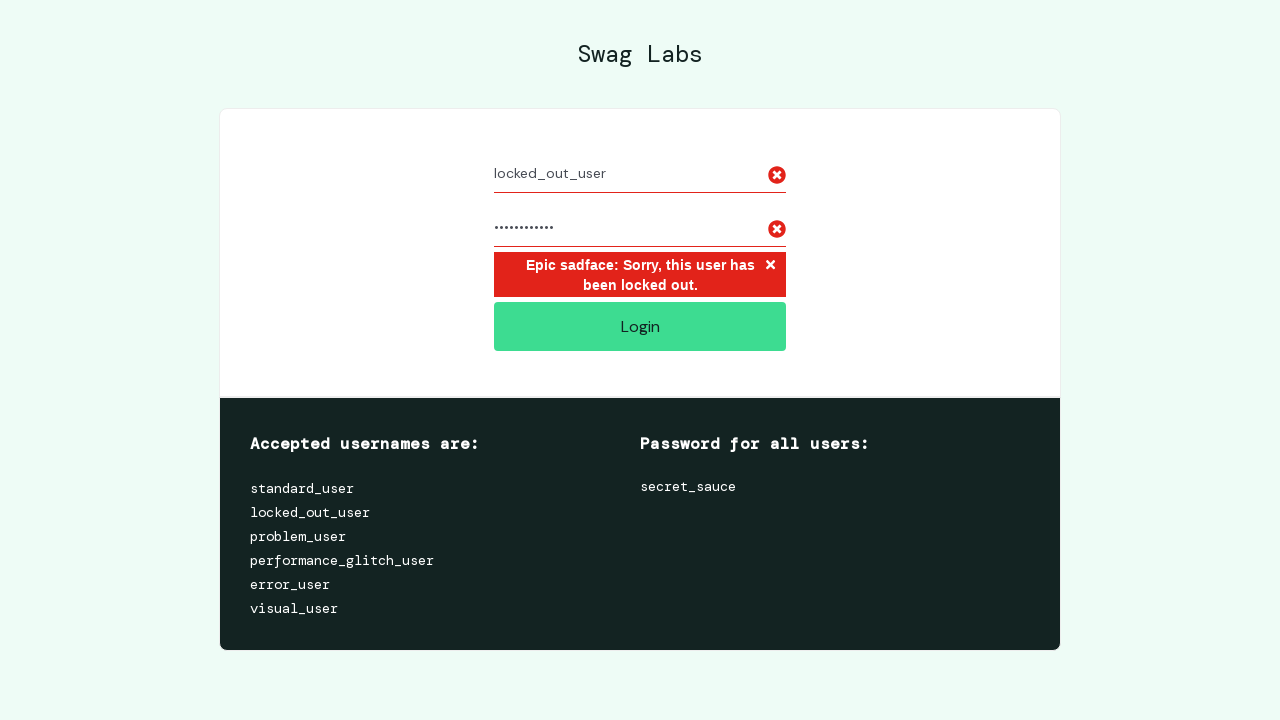

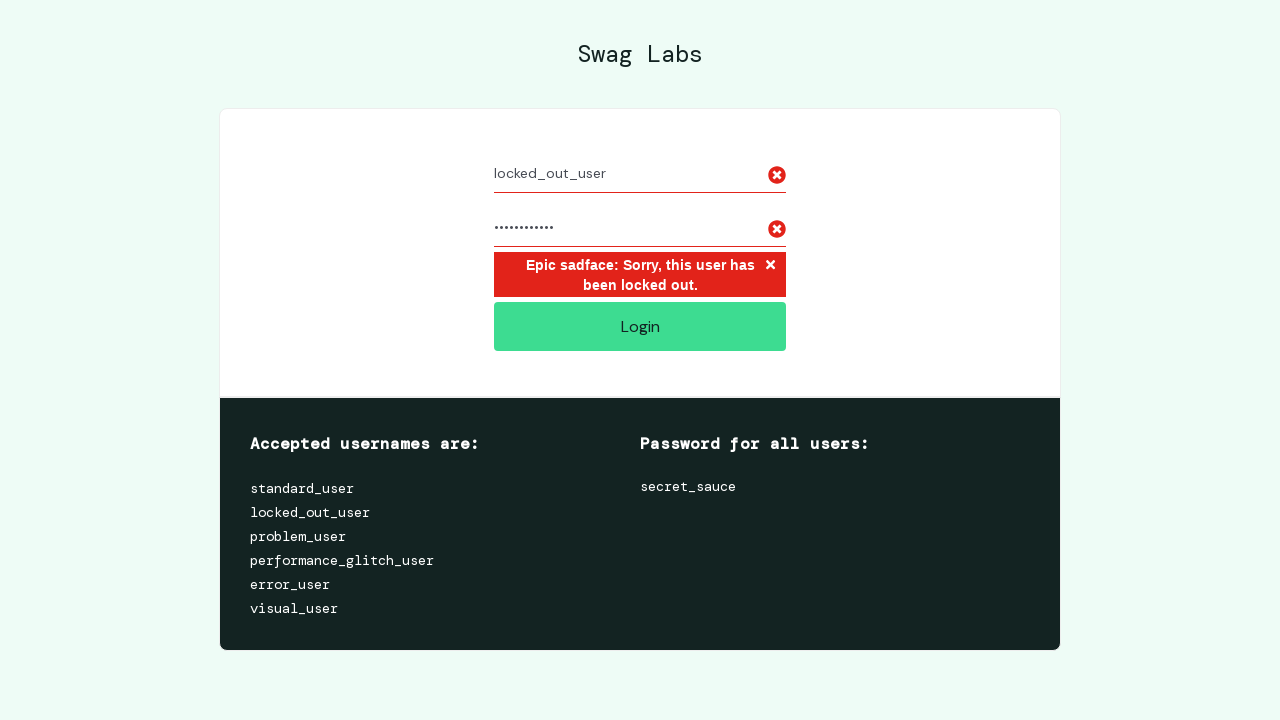